Tests patient registration flow for Titus Suitt, filling personal information and verifying the error message about mismatched health records.

Starting URL: https://healthbc.my.site.com/primarycarepatientregistration/s/

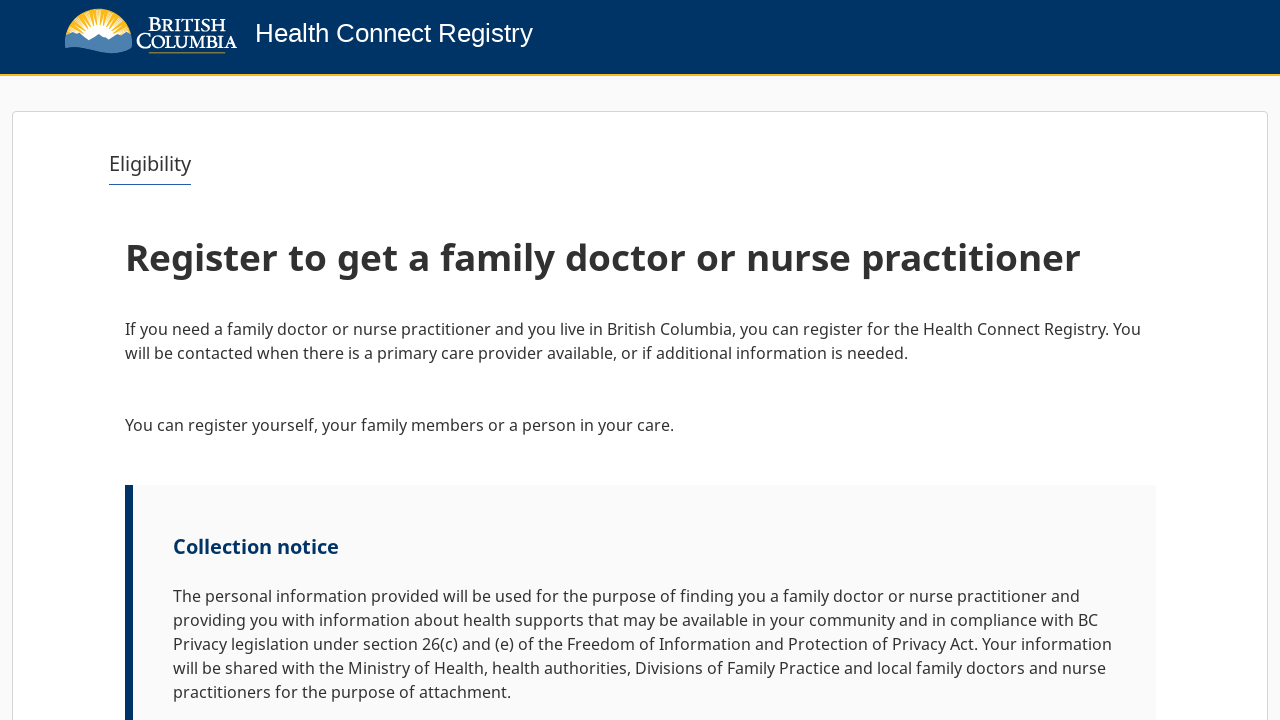

Clicked Next button to start registration at (1092, 660) on internal:role=button[name="Next"i]
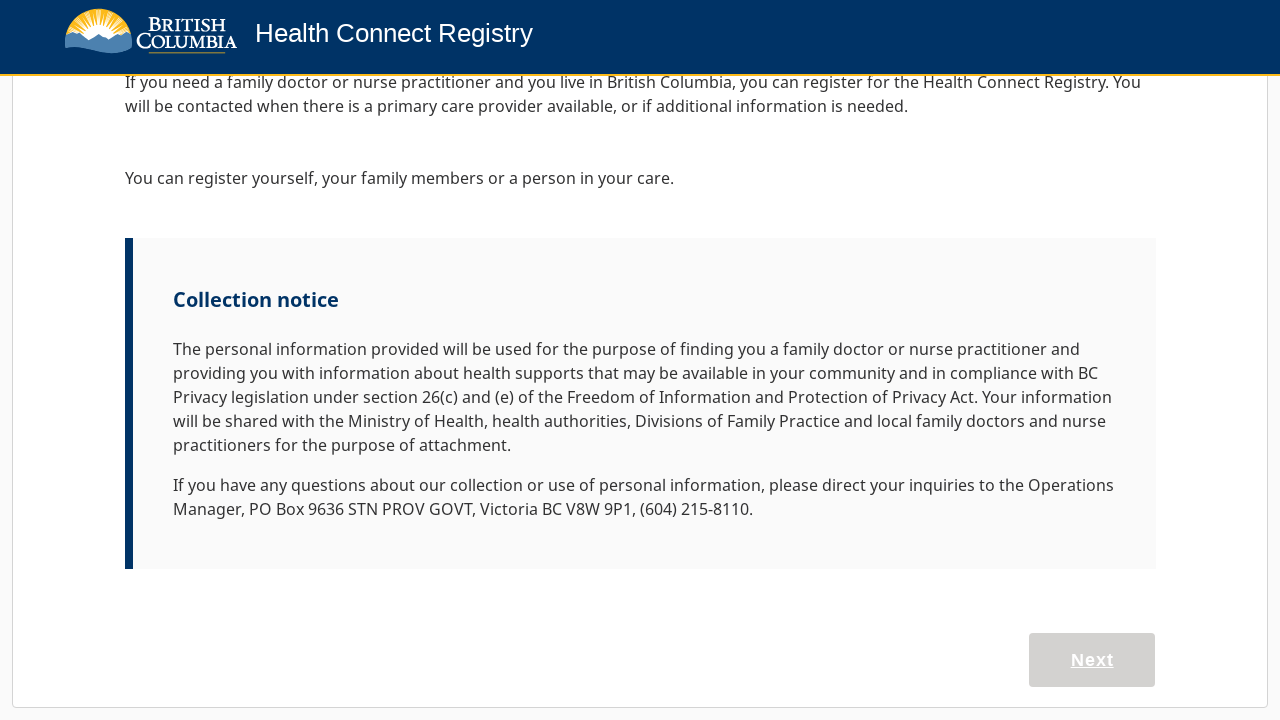

Selected registration type 'Register myself or my family' at (380, 611) on internal:role=button[name="Register myself or my family"i]
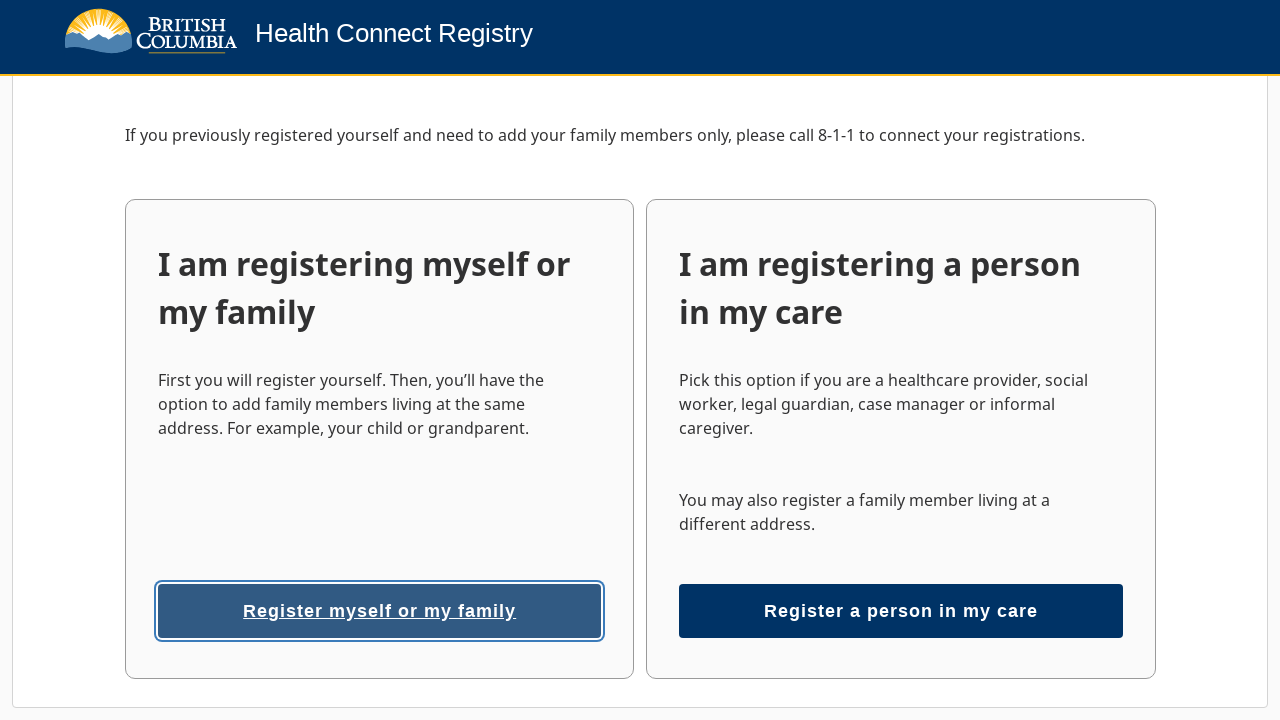

Clicked First name field at (375, 689) on internal:label="First name"s
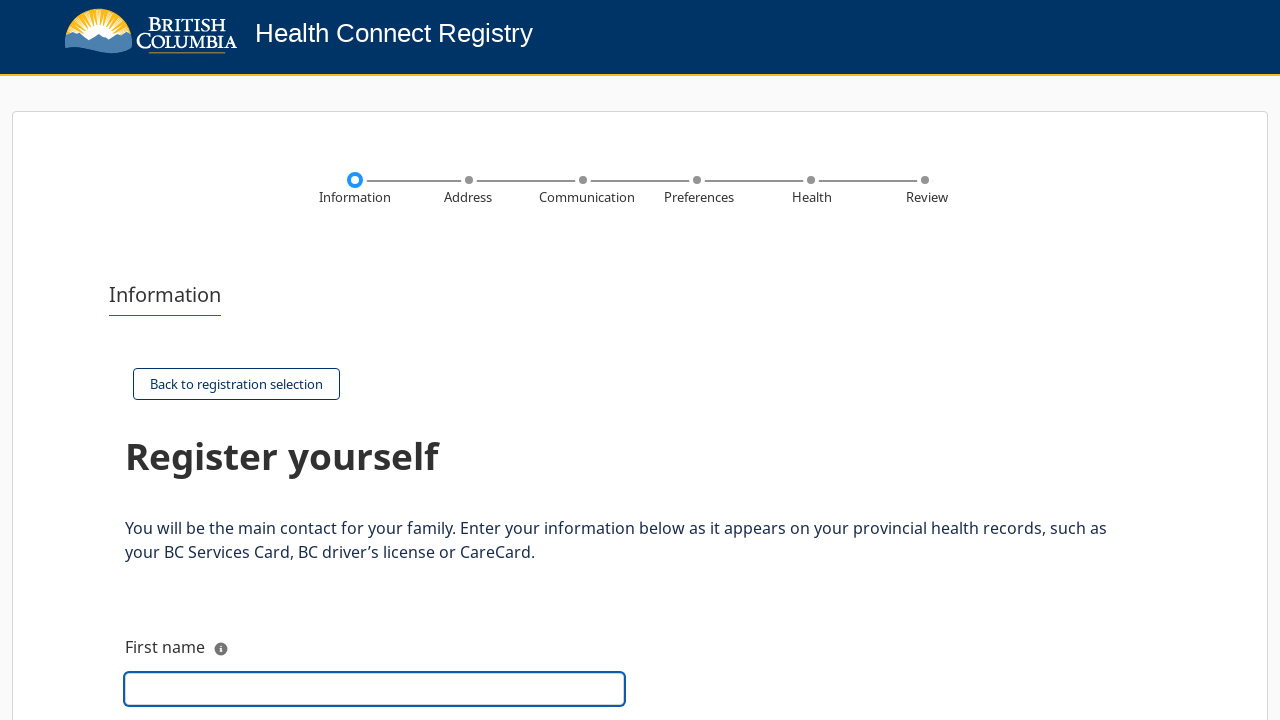

Filled First name field with 'Titus' on internal:label="First name"s
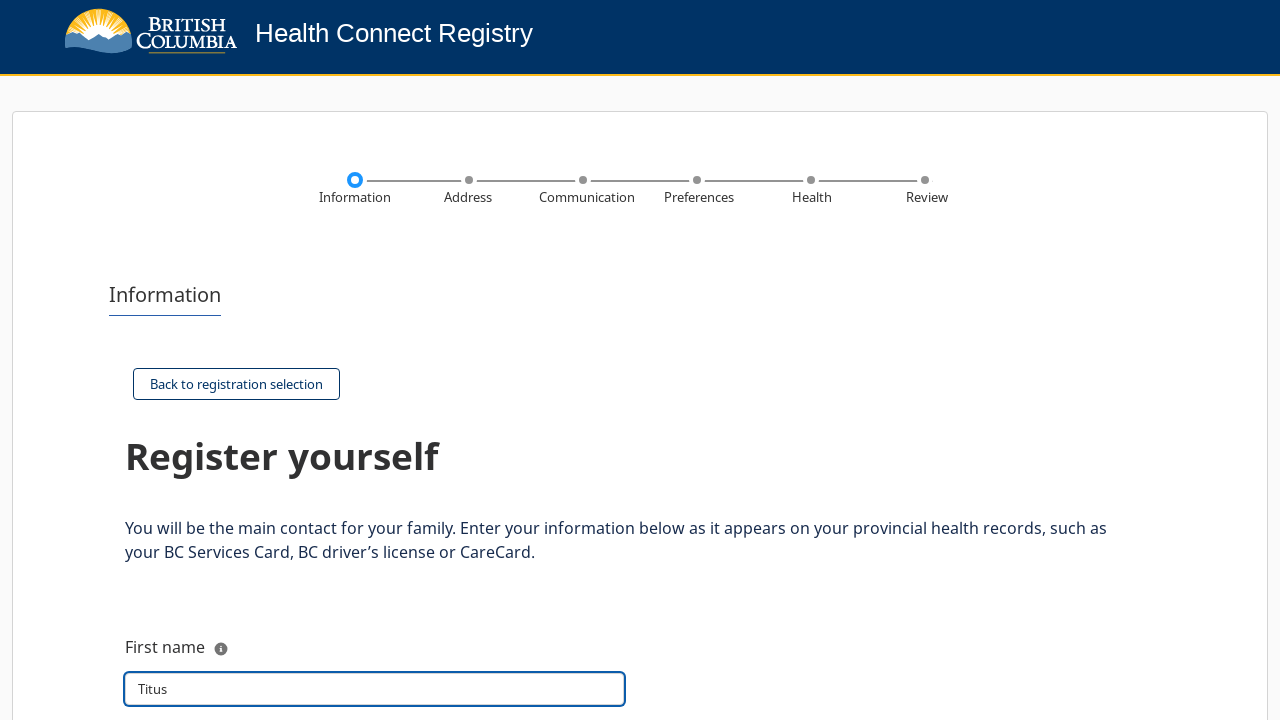

Clicked Last name field at (375, 361) on internal:label="Last name"s
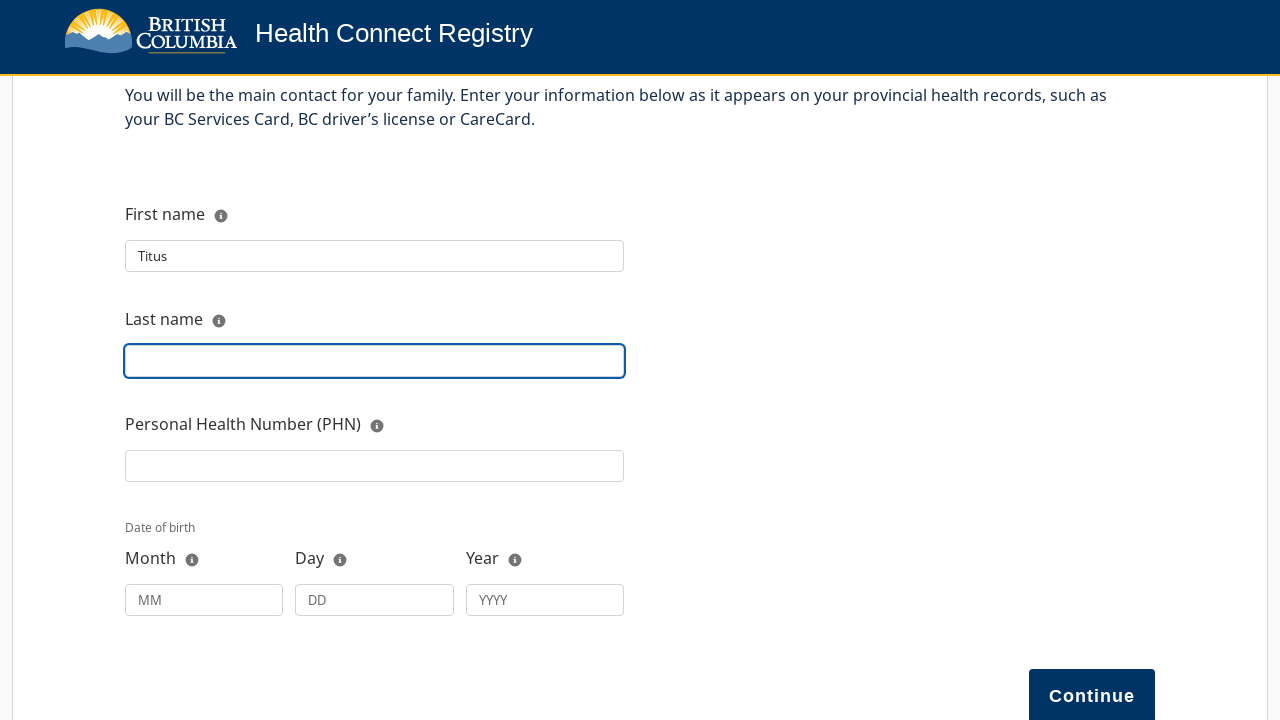

Filled Last name field with 'Suitt' on internal:label="Last name"s
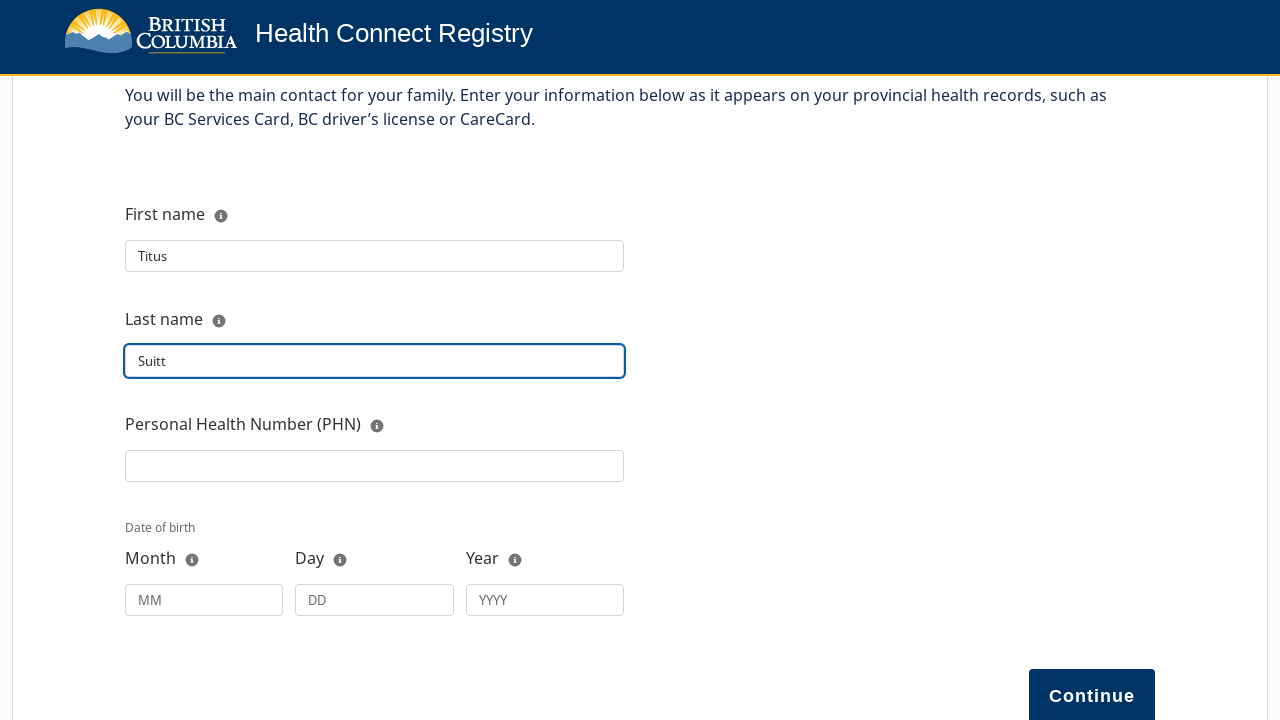

Clicked Personal Health Number (PHN) field at (375, 466) on internal:label="Personal Health Number (PHN)"s
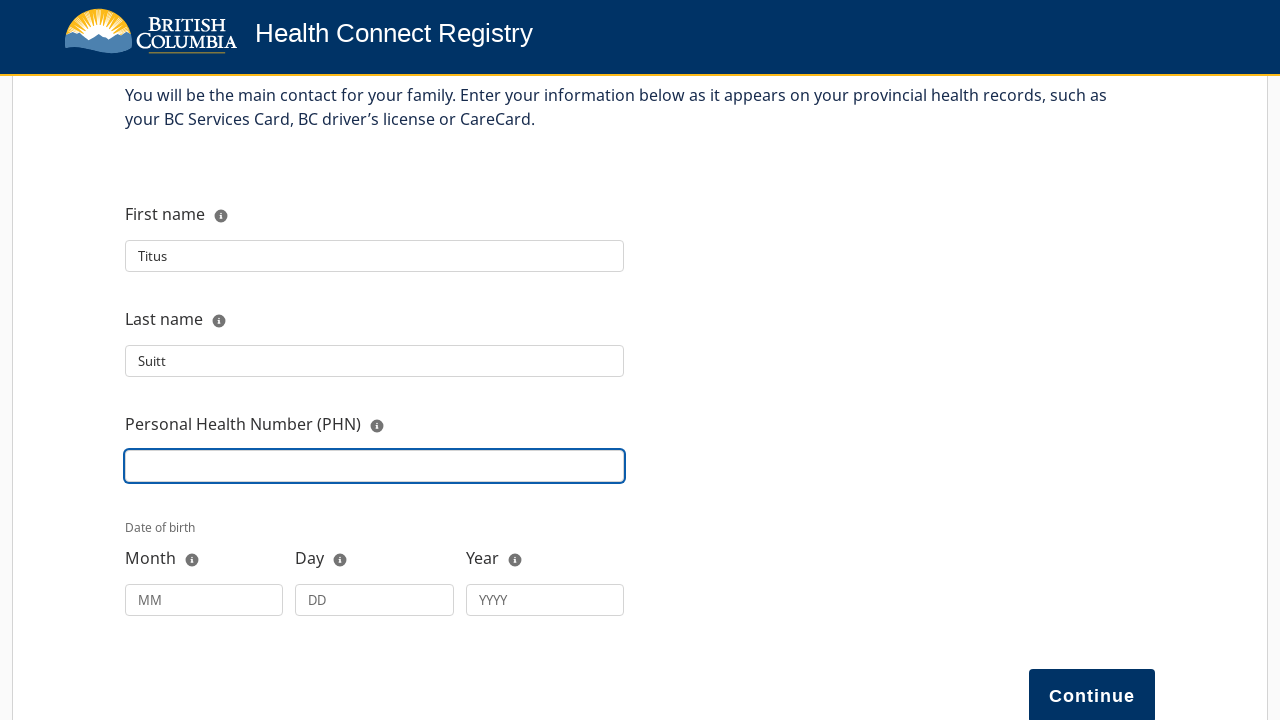

Filled Personal Health Number (PHN) field with '9873026818' on internal:label="Personal Health Number (PHN)"s
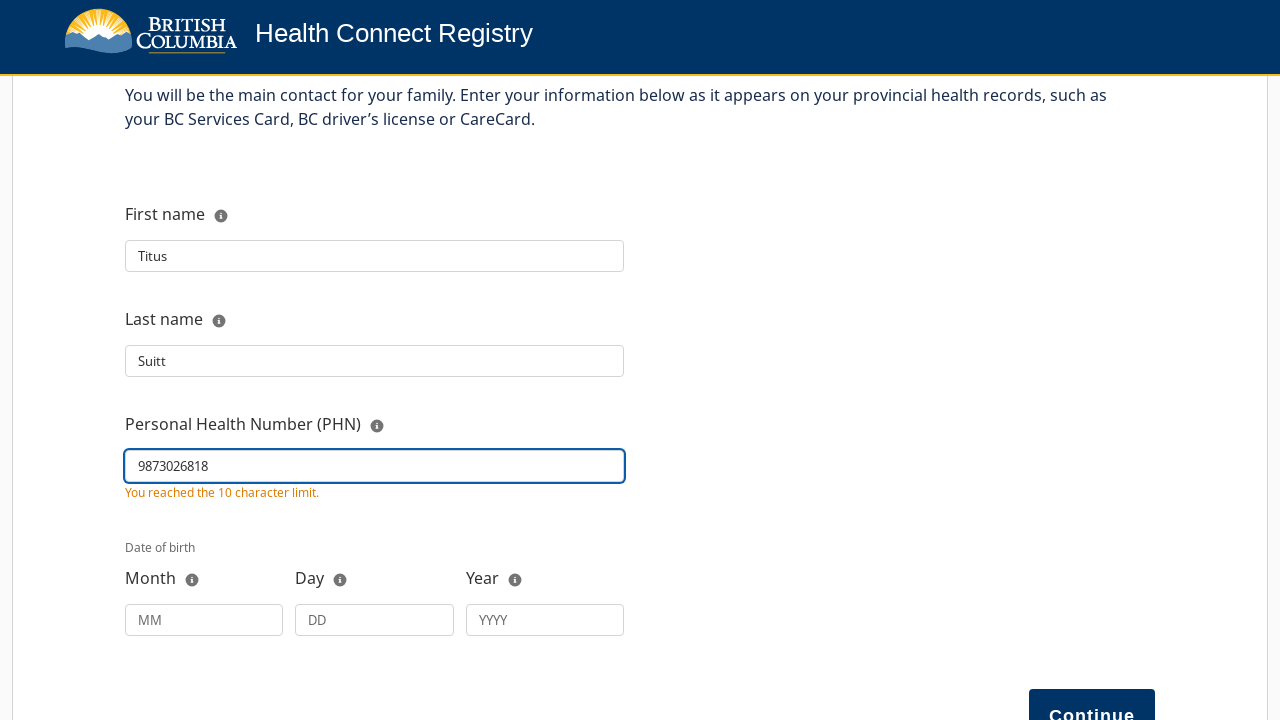

Clicked MM (month) field for date of birth at (204, 620) on internal:attr=[placeholder="MM"i]
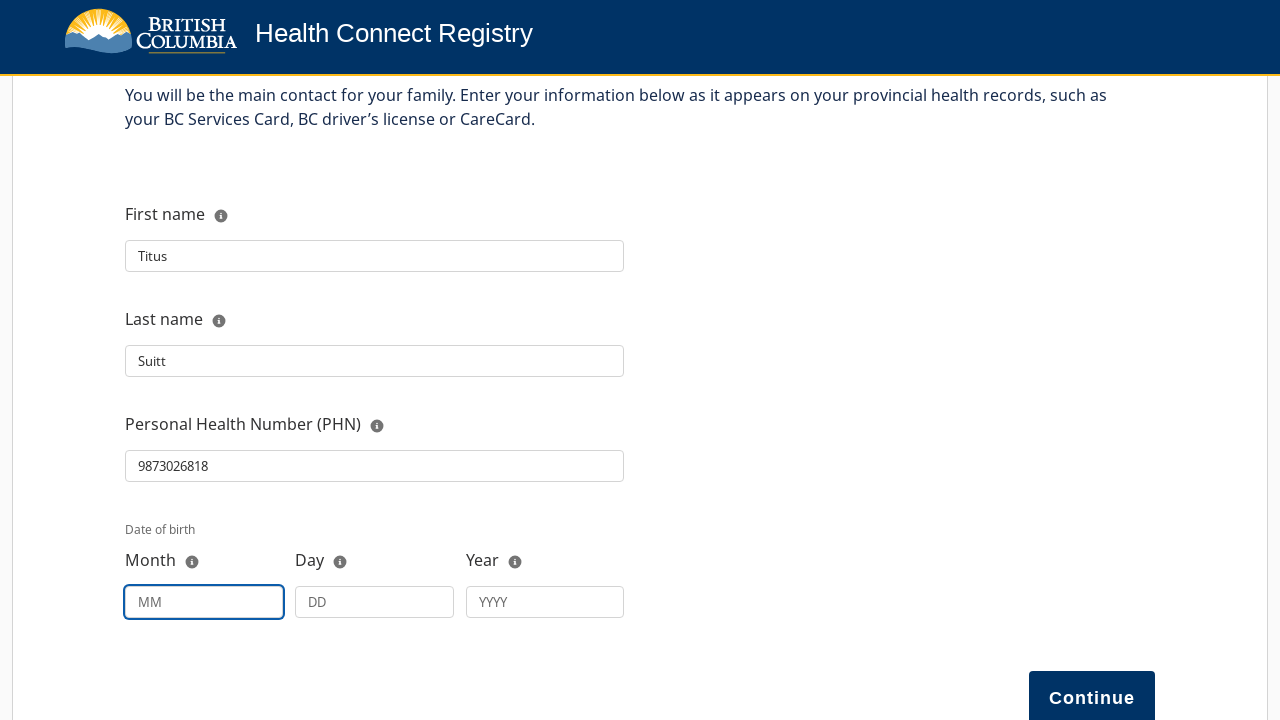

Filled MM field with '11' (November) on internal:attr=[placeholder="MM"i]
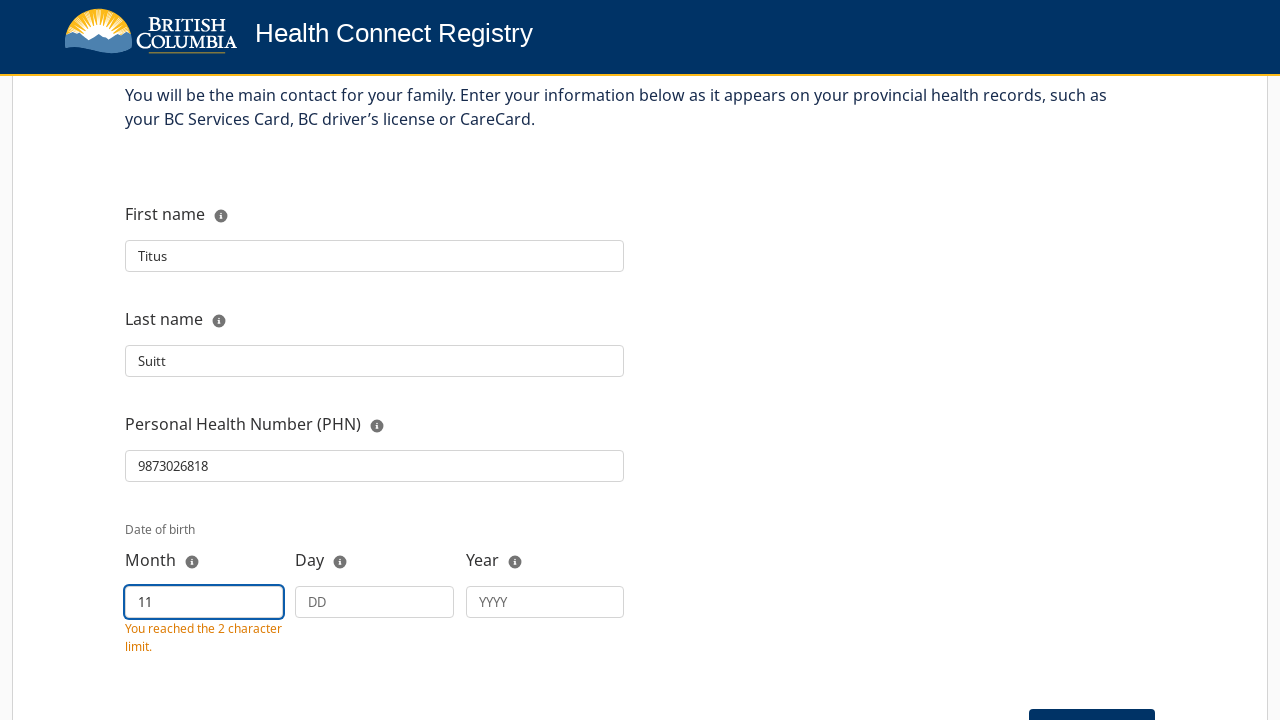

Clicked DD (day) field for date of birth at (375, 602) on internal:attr=[placeholder="DD"i]
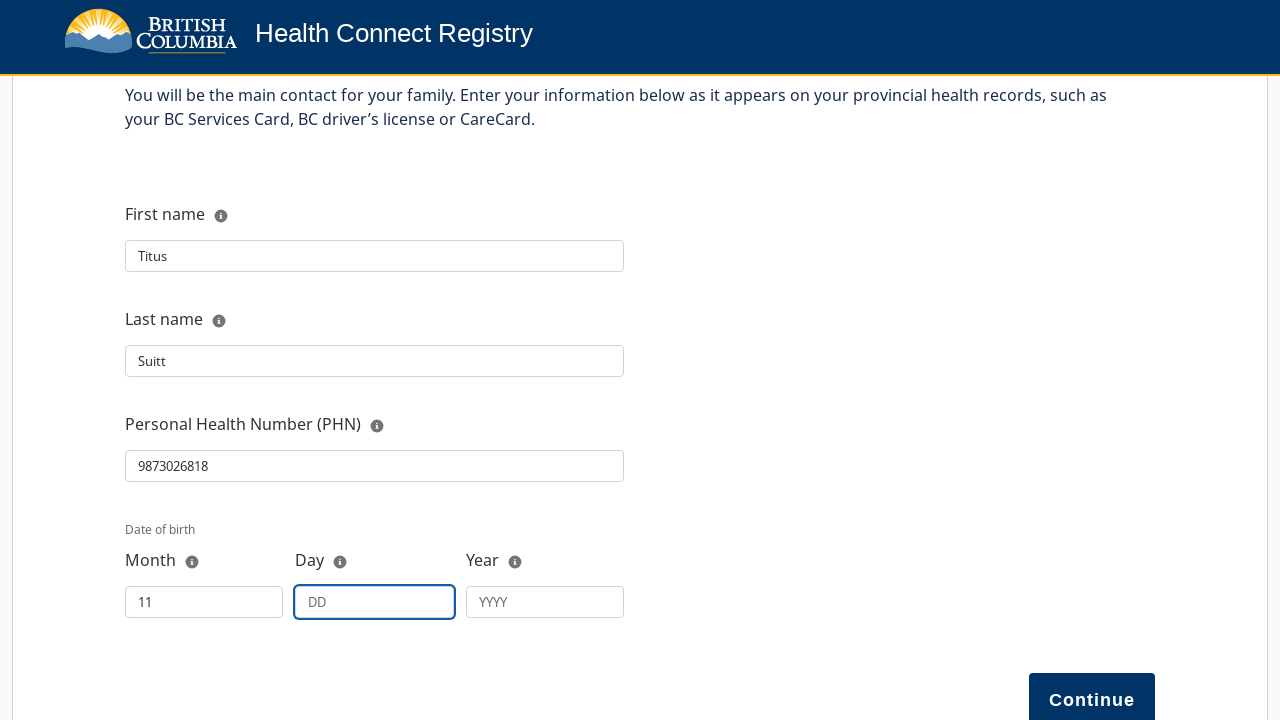

Filled DD field with '30' on internal:attr=[placeholder="DD"i]
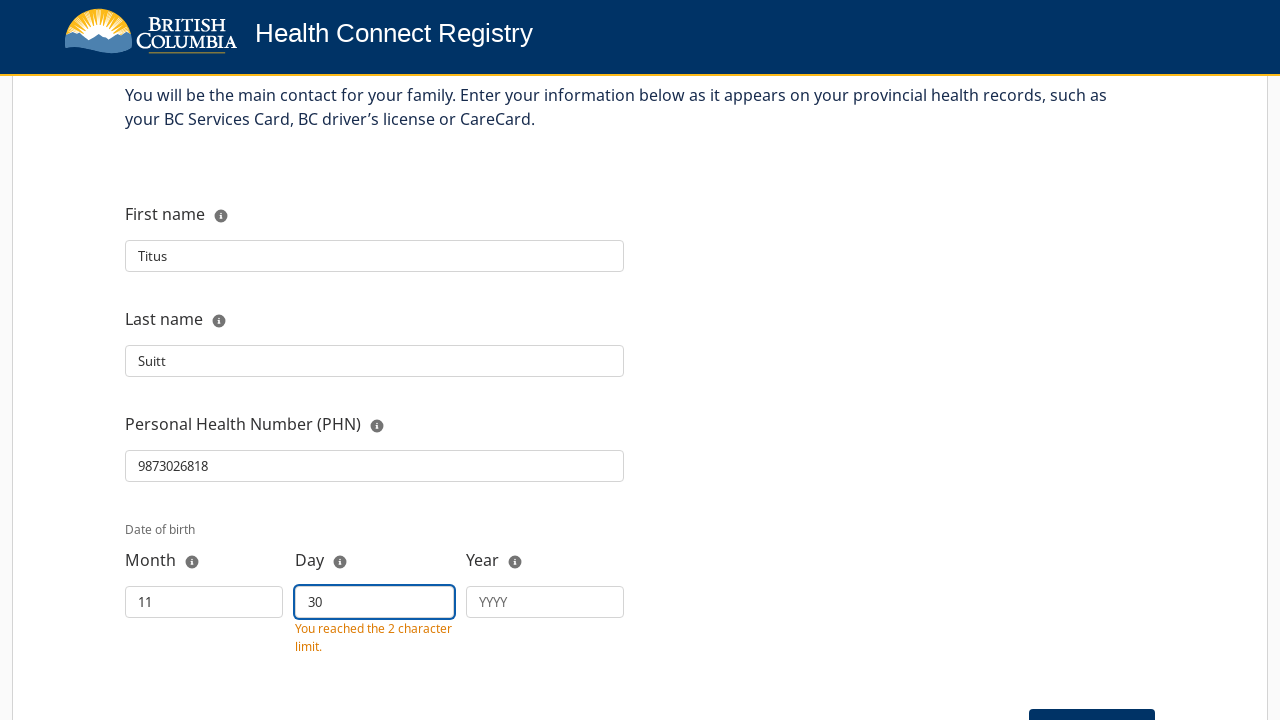

Clicked YYYY (year) field for date of birth at (545, 602) on internal:attr=[placeholder="YYYY"i]
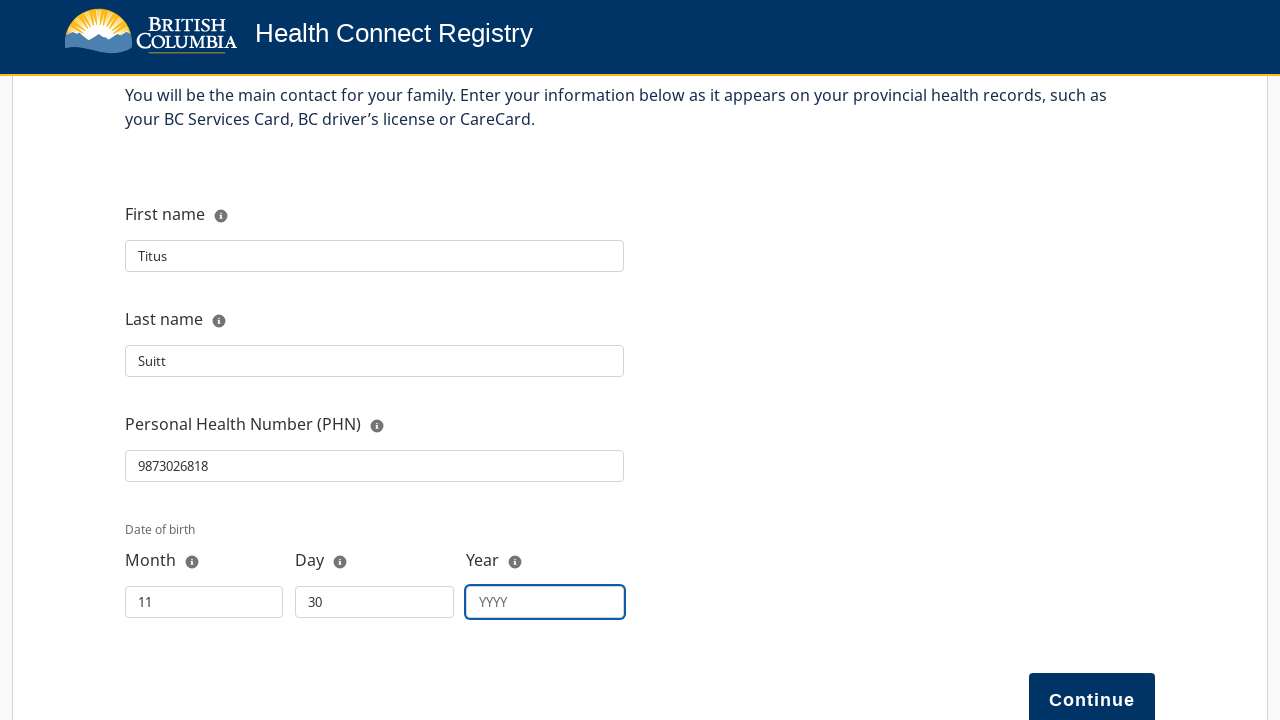

Filled YYYY field with '1998' on internal:attr=[placeholder="YYYY"i]
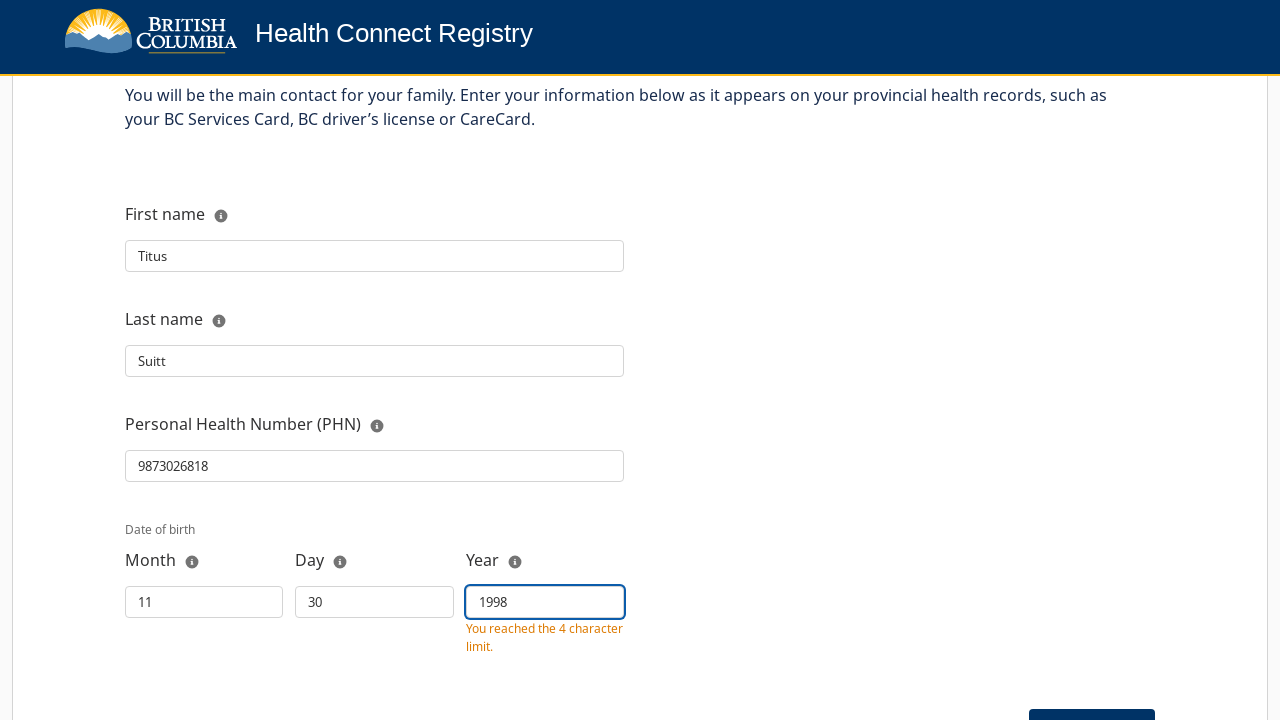

Clicked Continue button to proceed to next step at (1092, 693) on internal:role=button[name="Continue"i]
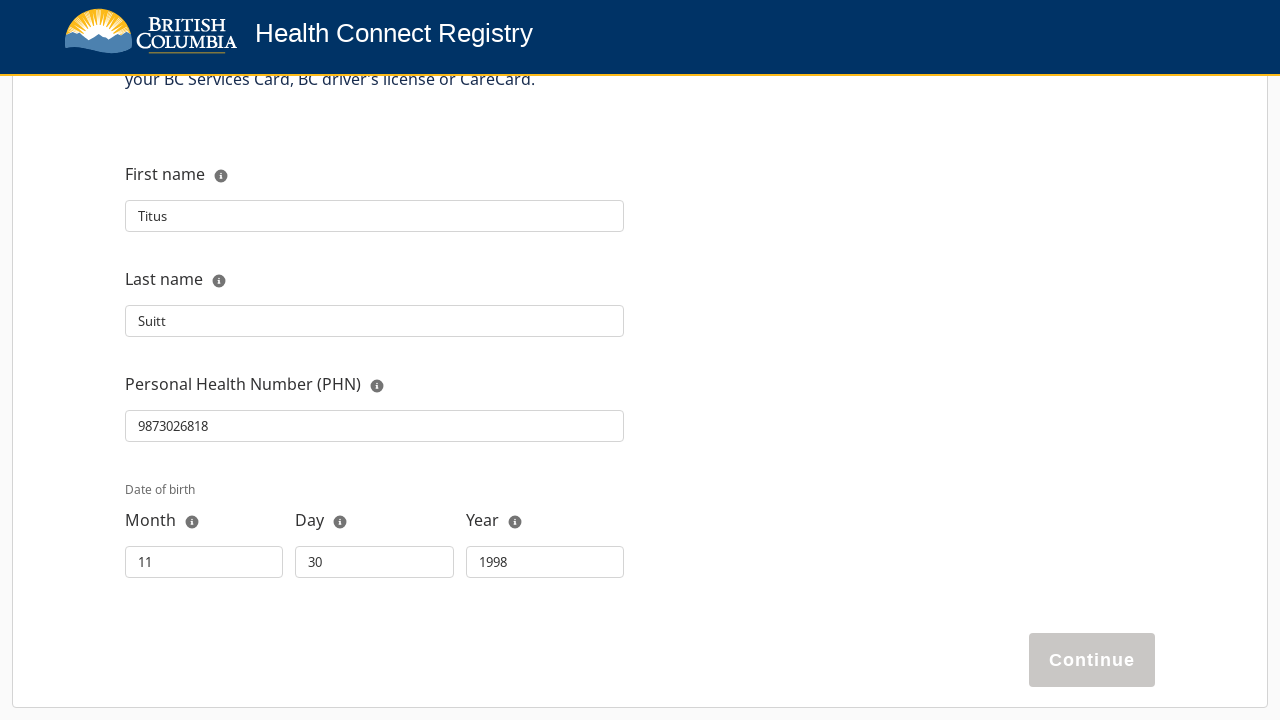

Clicked Continue button again to proceed further at (1092, 693) on internal:role=button[name="Continue"i]
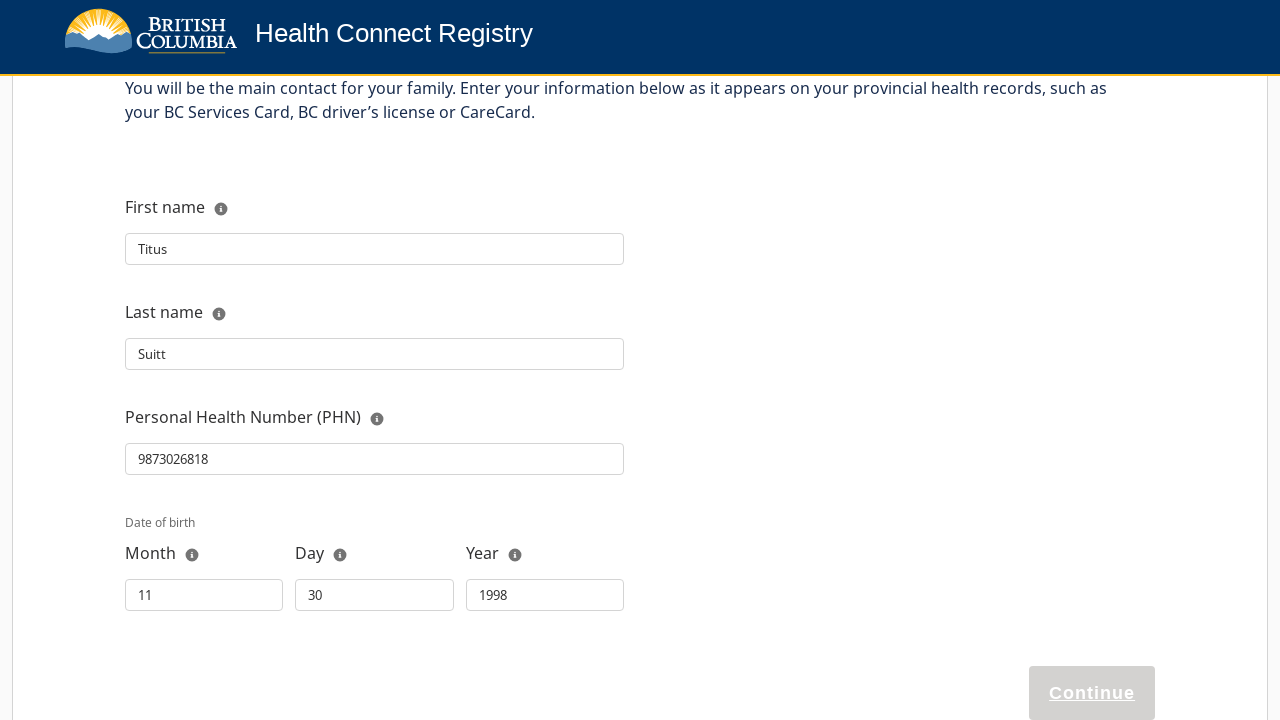

Verified and clicked error message about mismatched health records at (662, 457) on internal:text="The information entered does not match provincial health records.
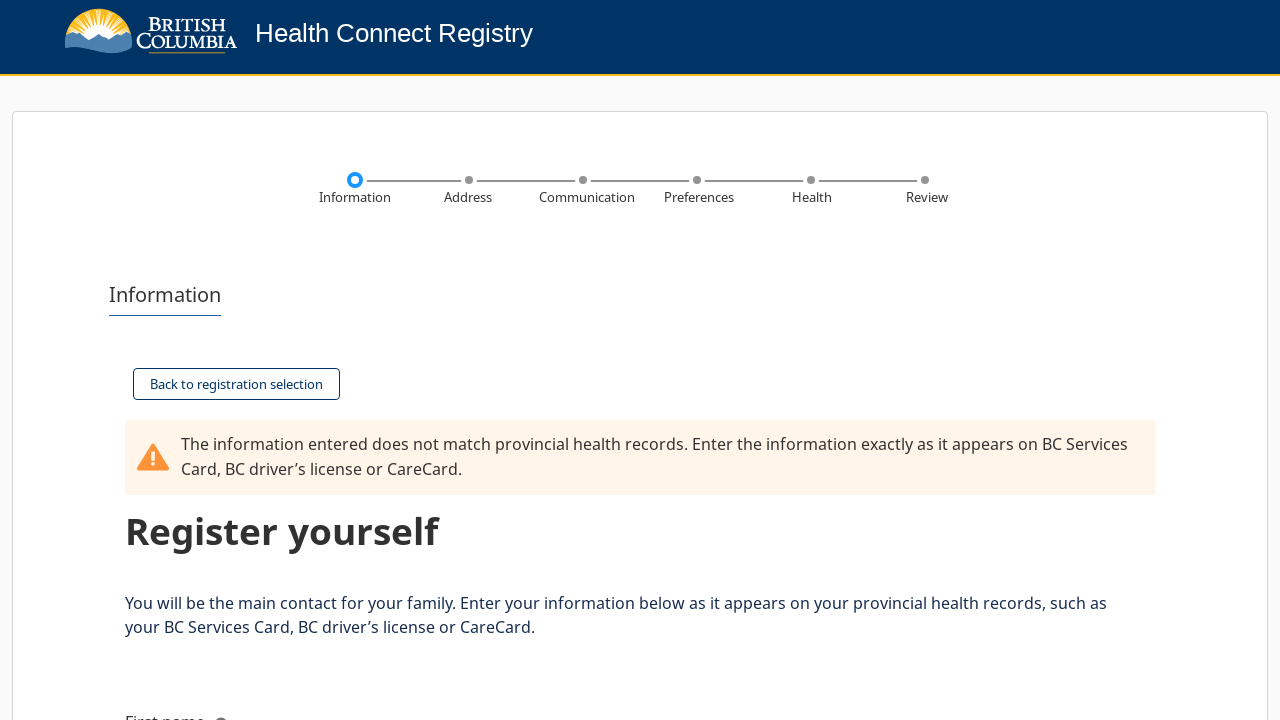

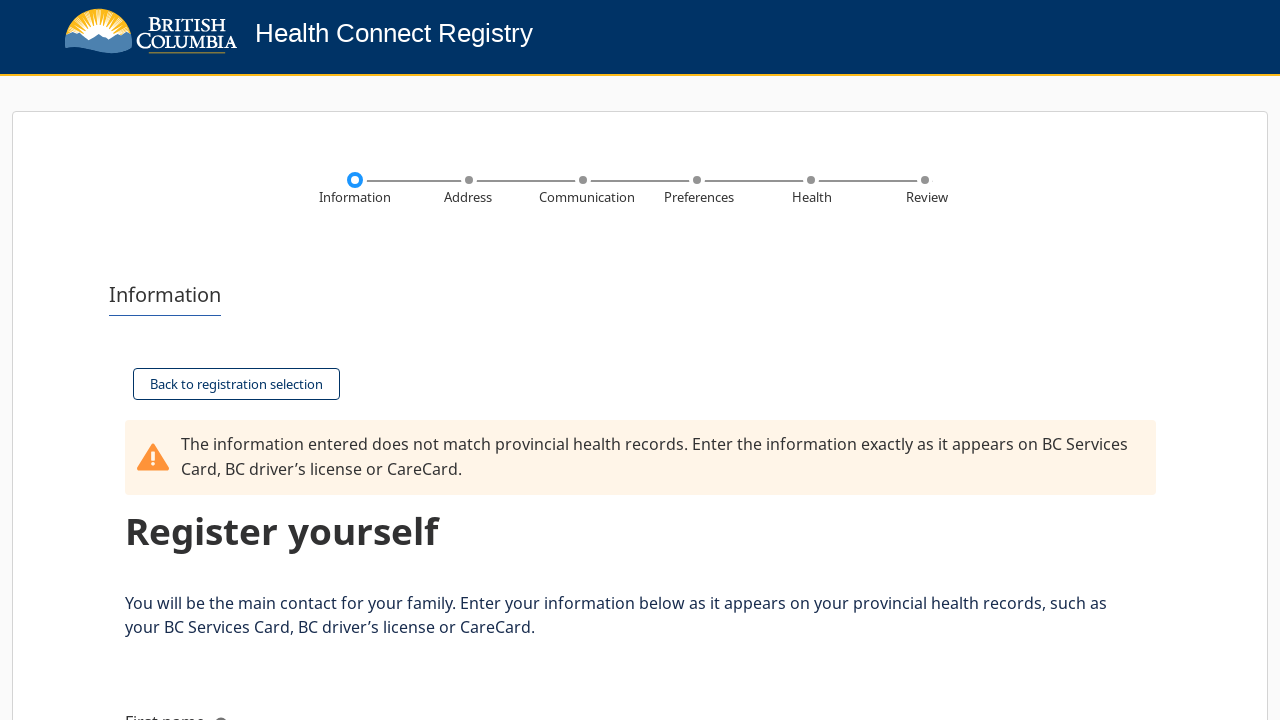